Navigates to the Time and Date world clock page and verifies that the world clock table is loaded and contains data rows.

Starting URL: https://www.timeanddate.com/worldclock/

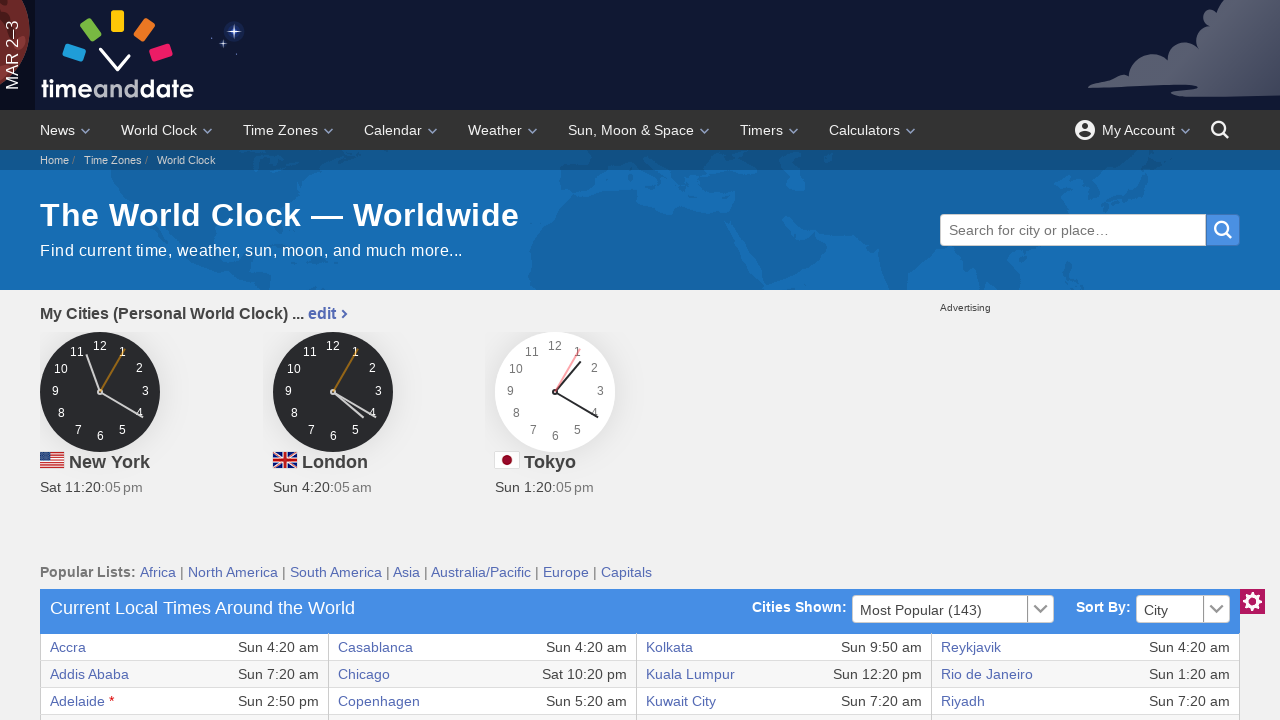

World clock table loaded on Time and Date page
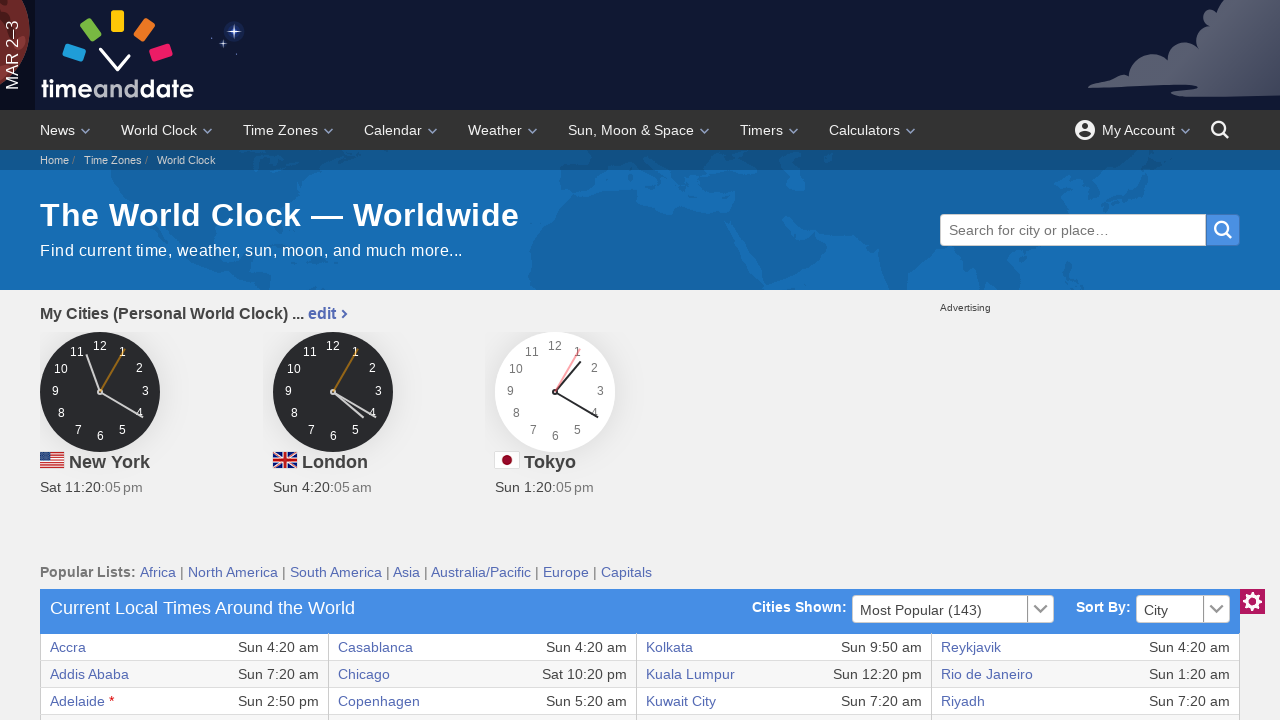

Table contains data rows with cells
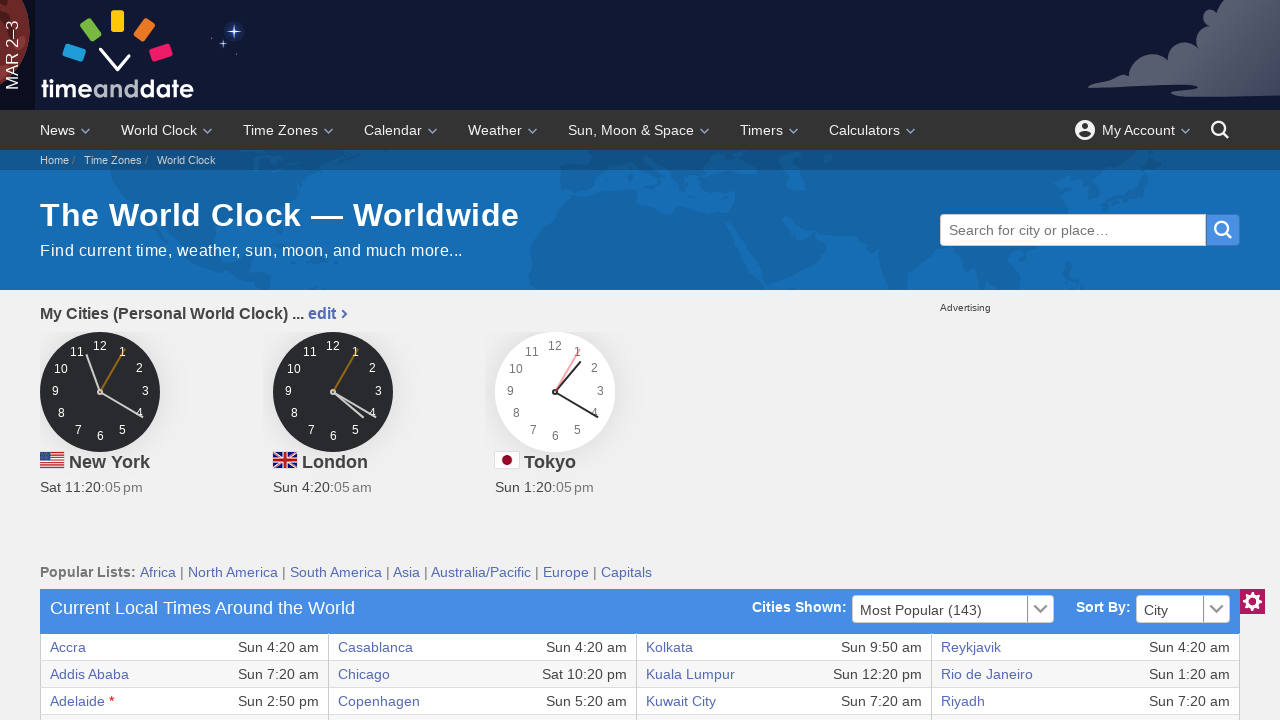

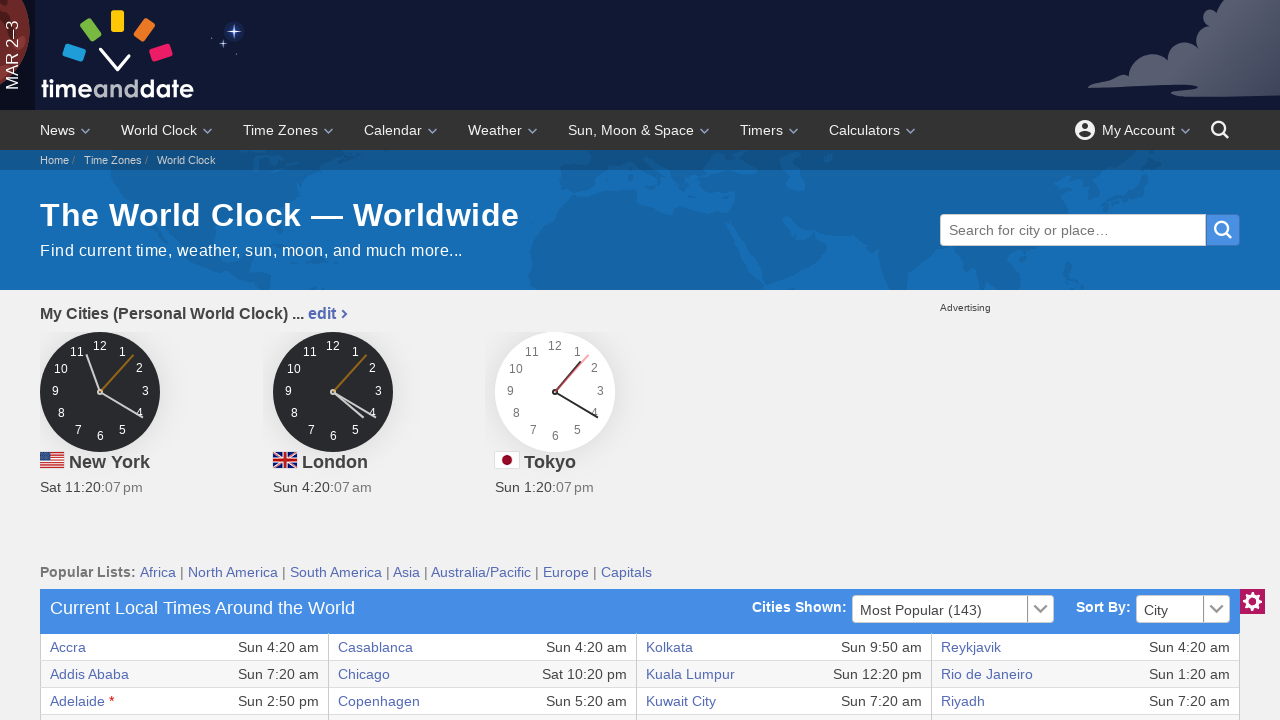